Tests finding a link by its calculated text value (based on mathematical formula pi^e*10000), clicking it to navigate to a form page, filling out personal information fields (first name, last name, city, country), and submitting the form.

Starting URL: http://suninjuly.github.io/find_link_text

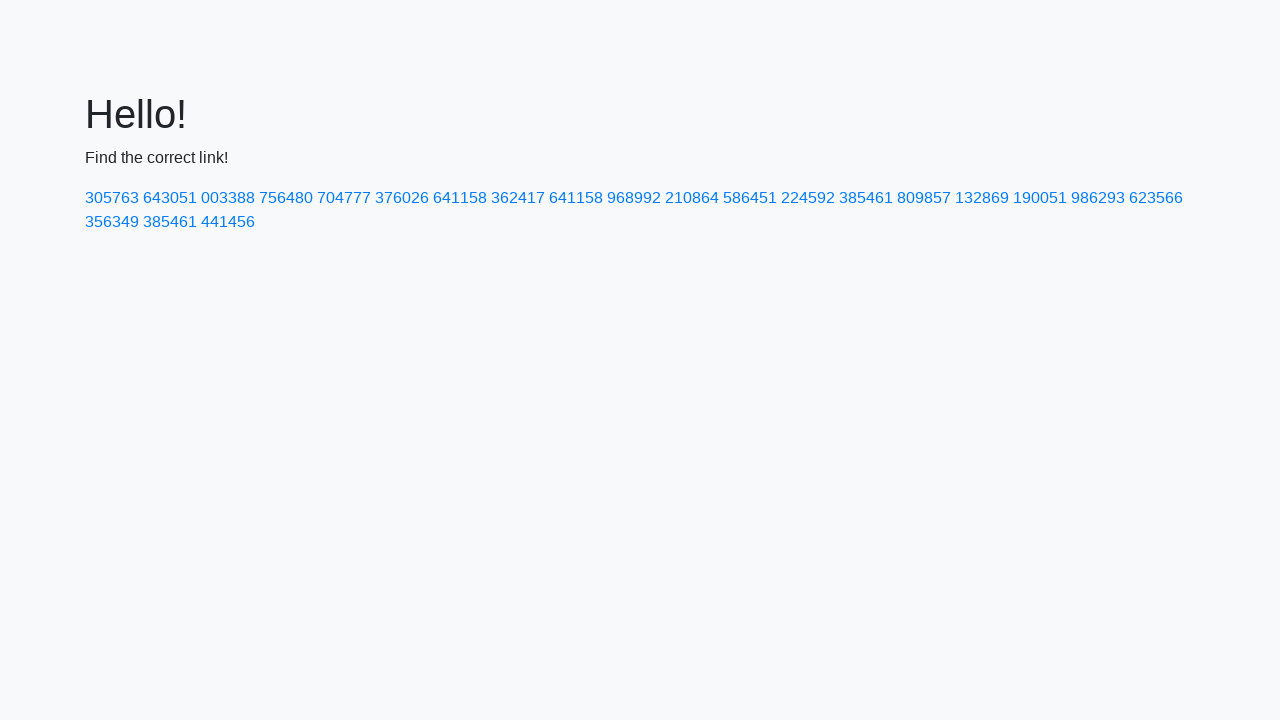

Clicked link with calculated text value '224592' (ceil(pi^e * 10000)) at (808, 198) on a:text('224592')
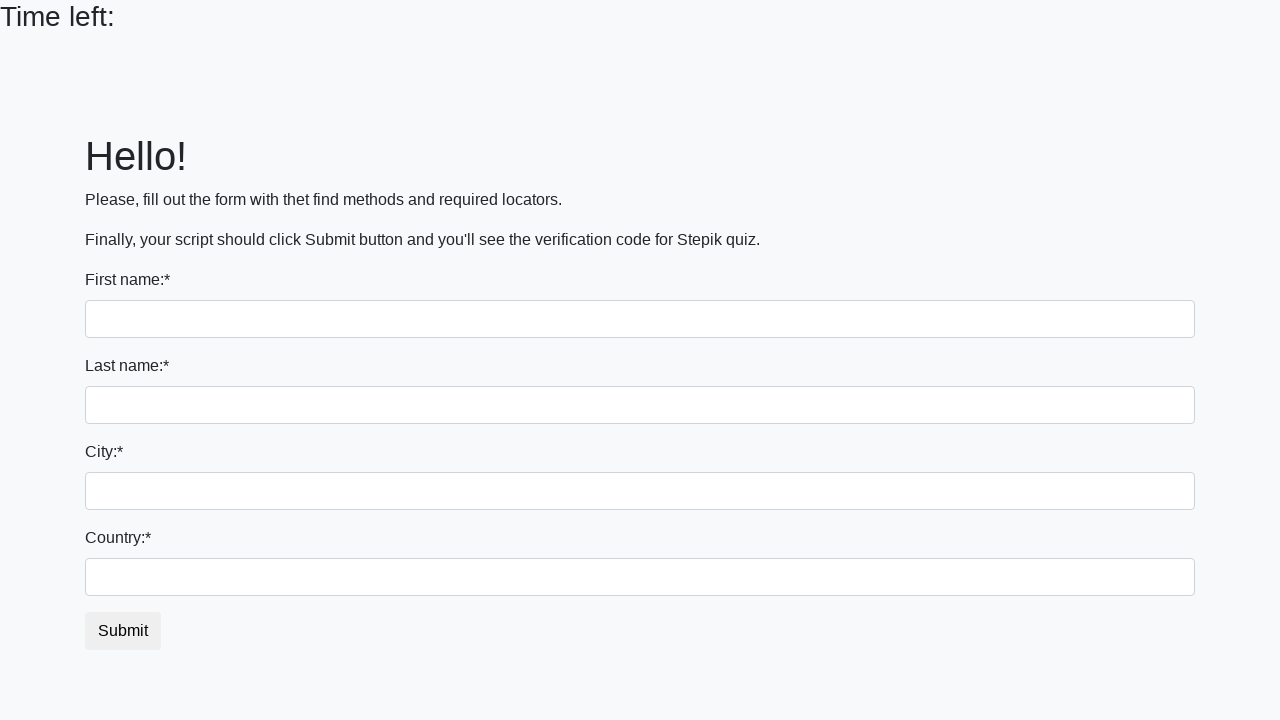

Filled first name field with 'Ivan' on input
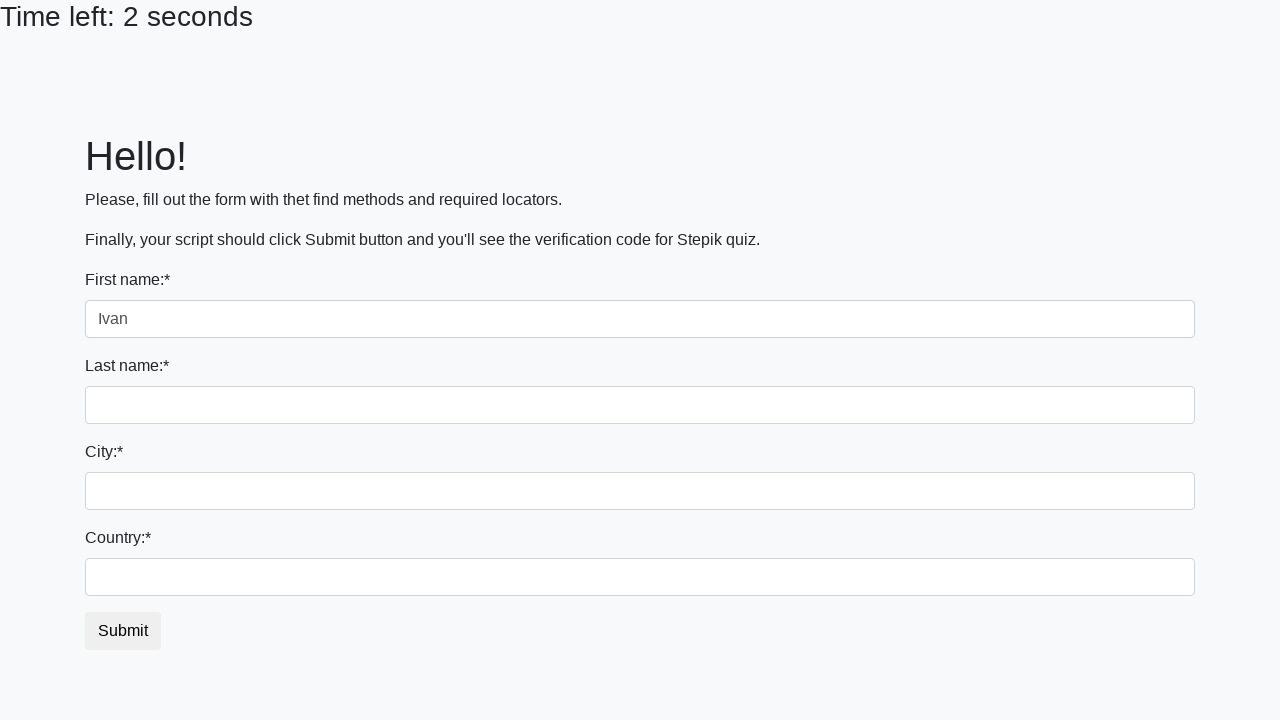

Filled last name field with 'Petrov' on input[name='last_name']
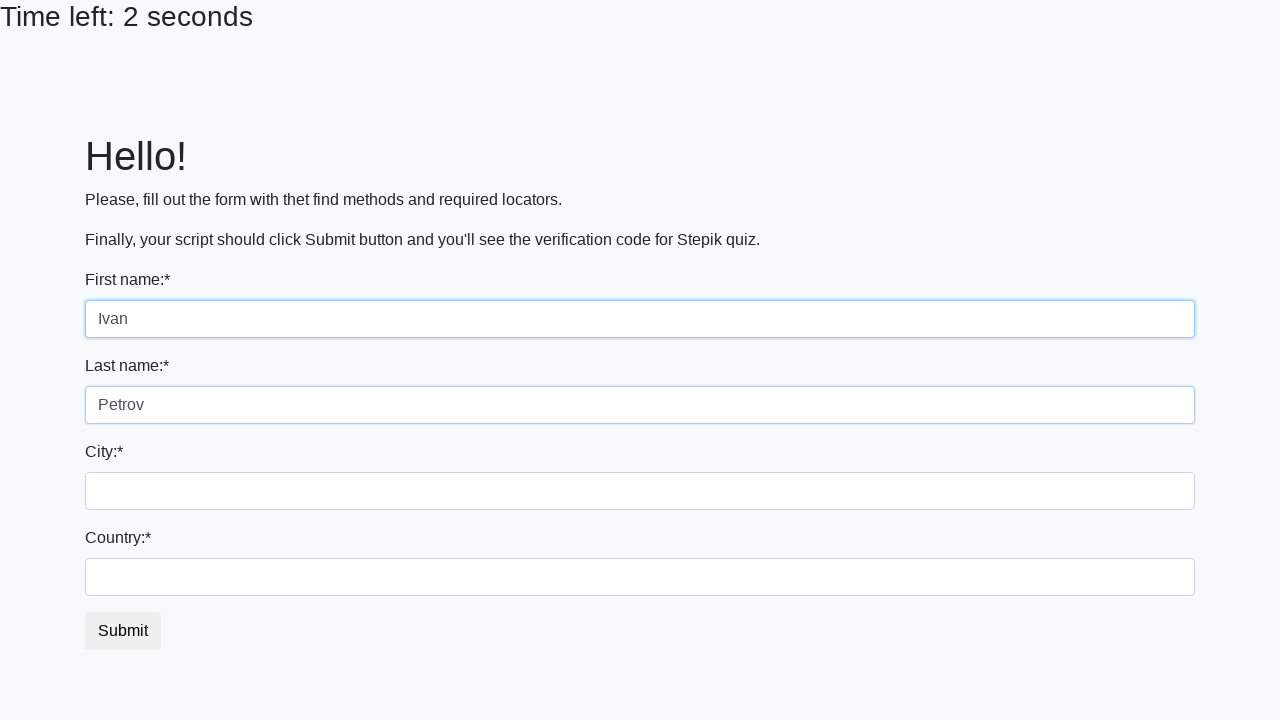

Filled city field with 'Smolensk' on .city
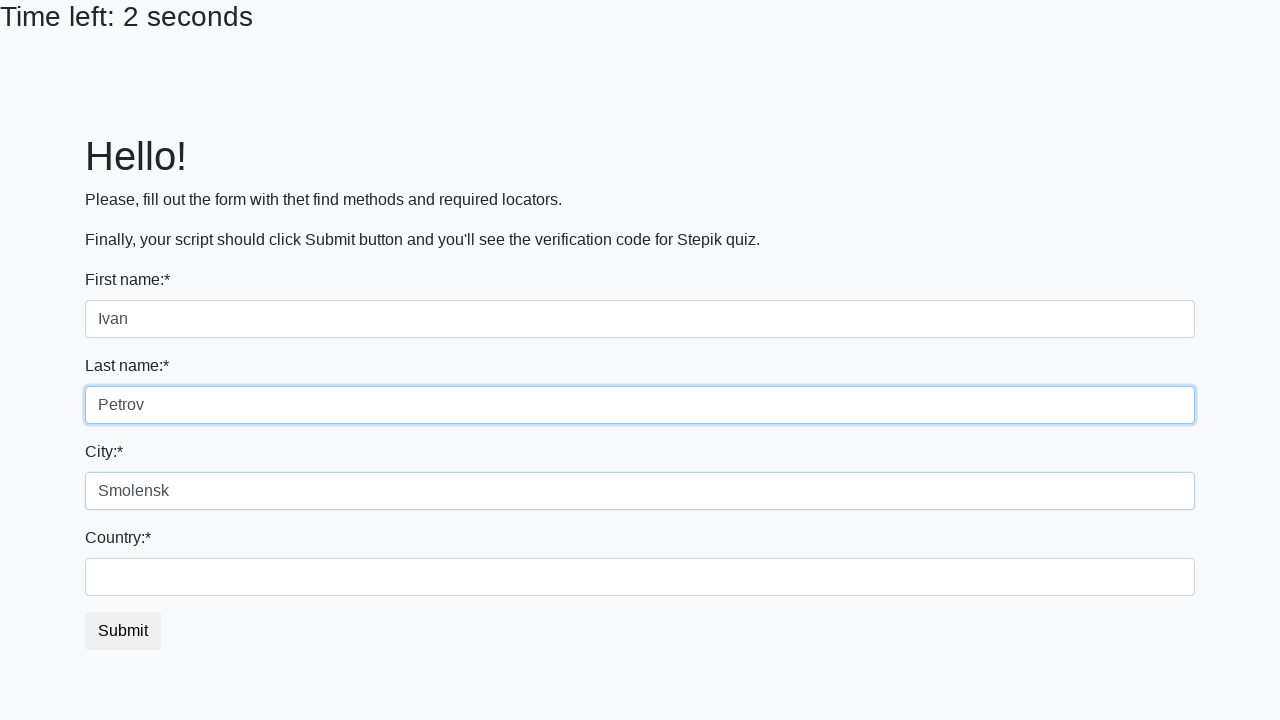

Filled country field with 'Russia' on #country
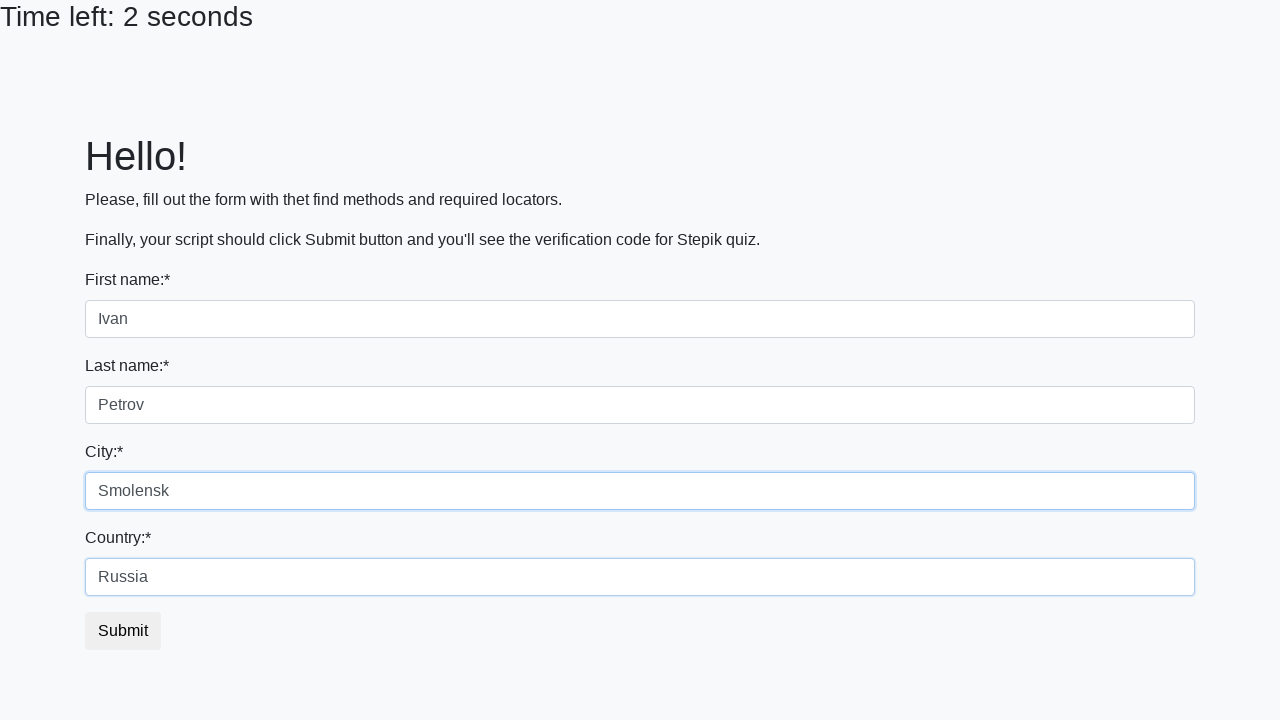

Clicked submit button to submit form at (123, 631) on button.btn
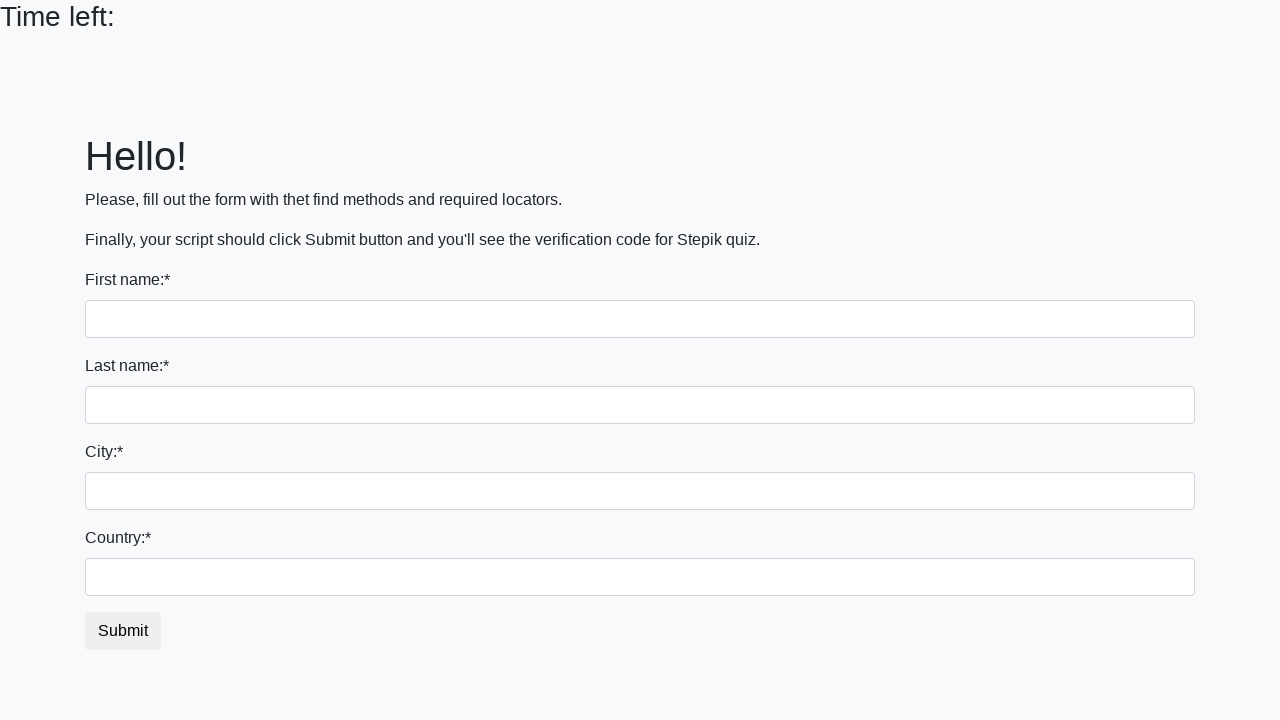

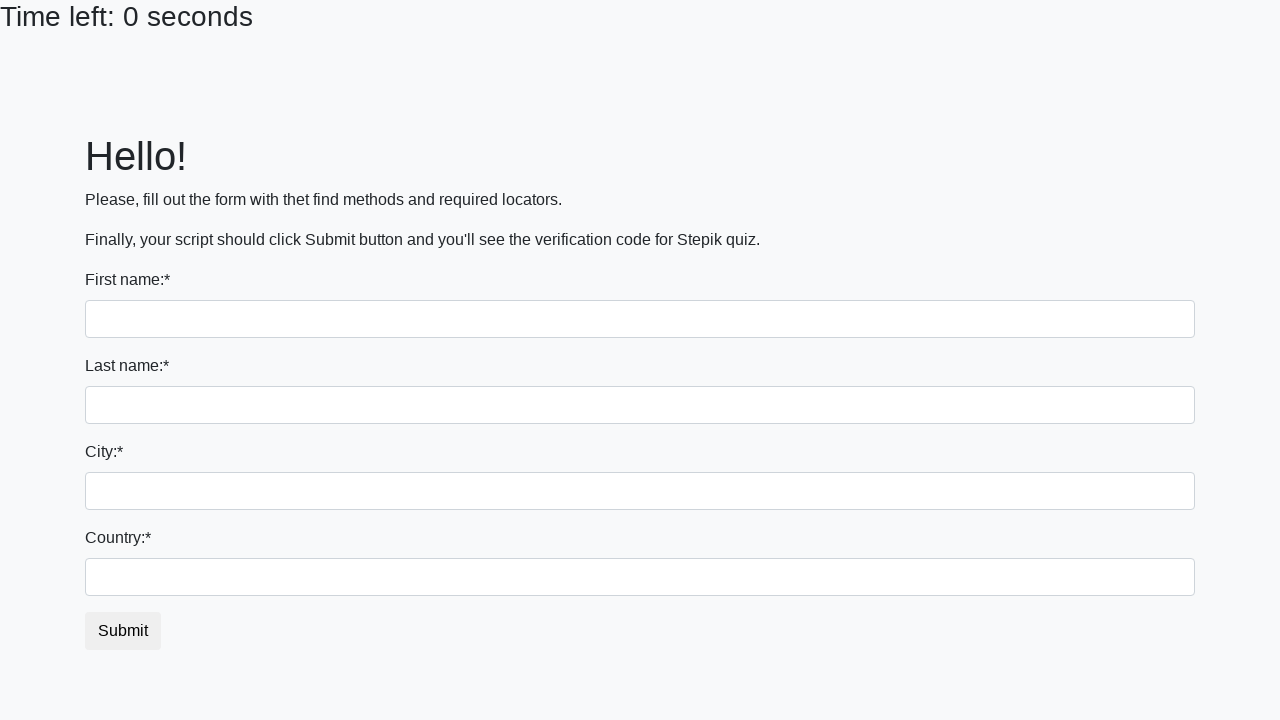